Tests registration form validation by entering mismatched email addresses and verifying confirm email error message

Starting URL: https://alada.vn/tai-khoan/dang-ky.html

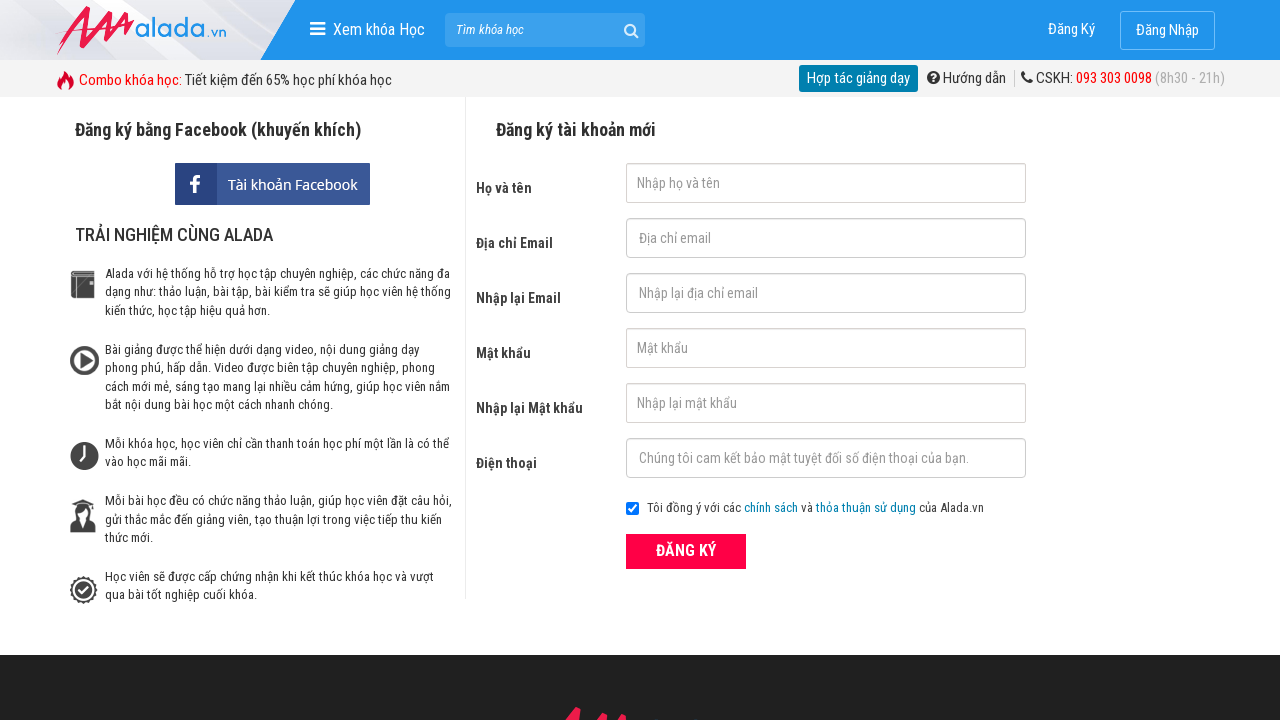

Filled first name field with 'Tra' on #txtFirstname
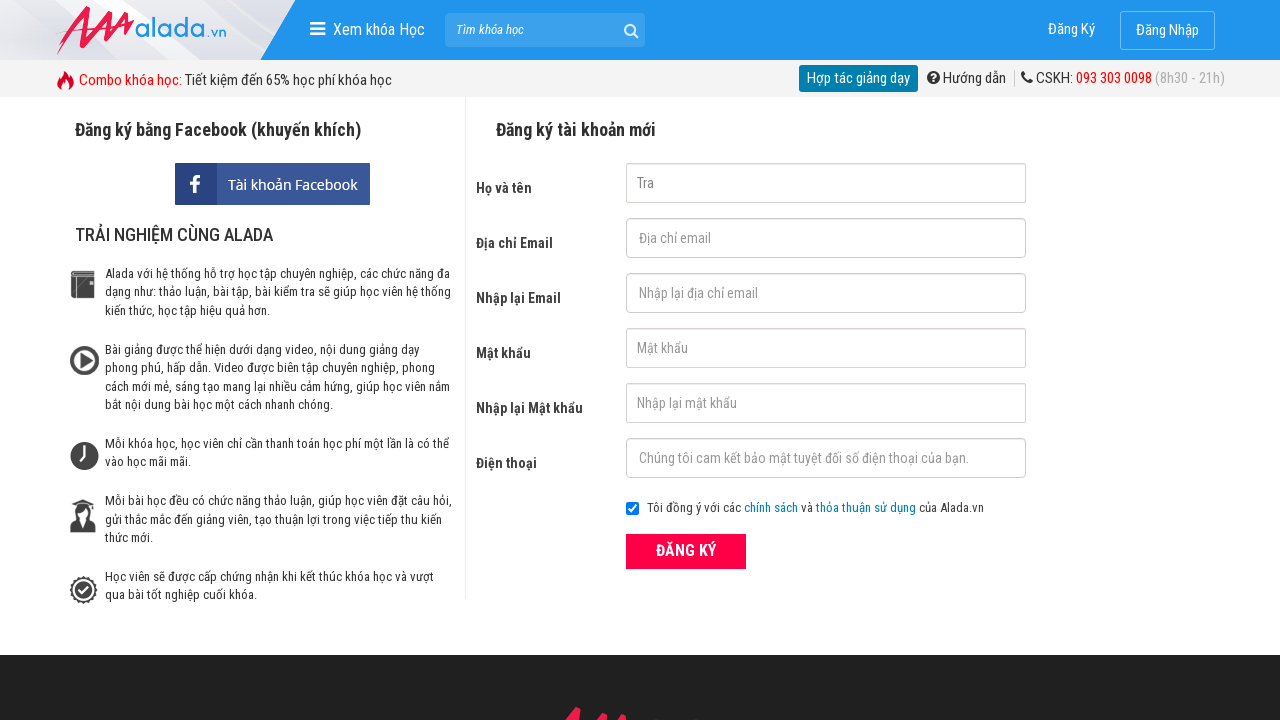

Filled email field with 'tra@gmail.com' on #txtEmail
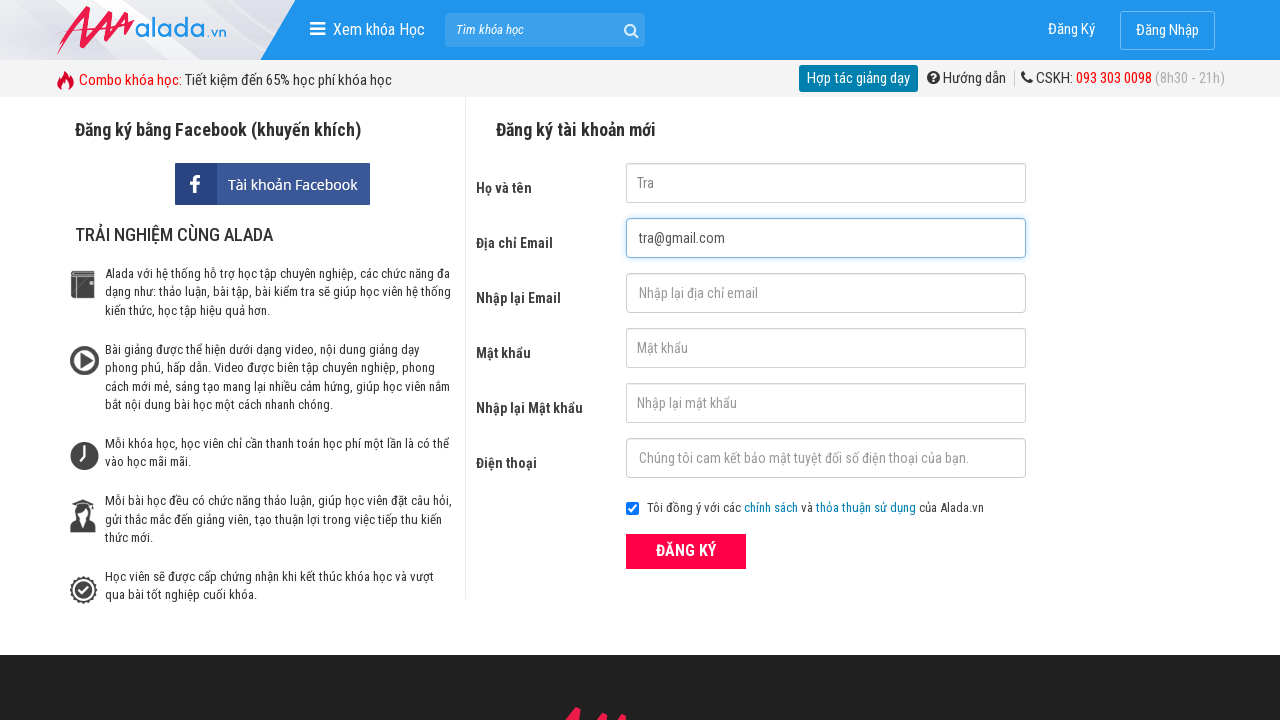

Filled confirm email field with mismatched email 'tra@yahoo.com' on #txtCEmail
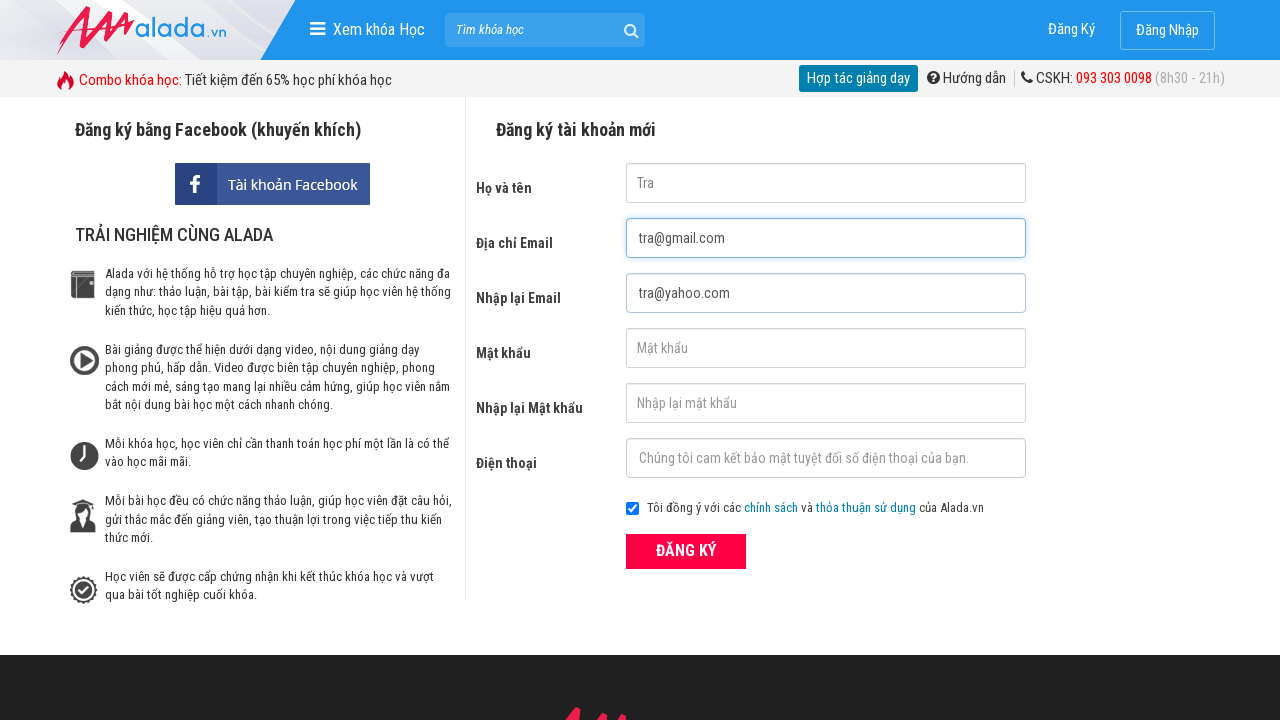

Filled password field with '123456' on #txtPassword
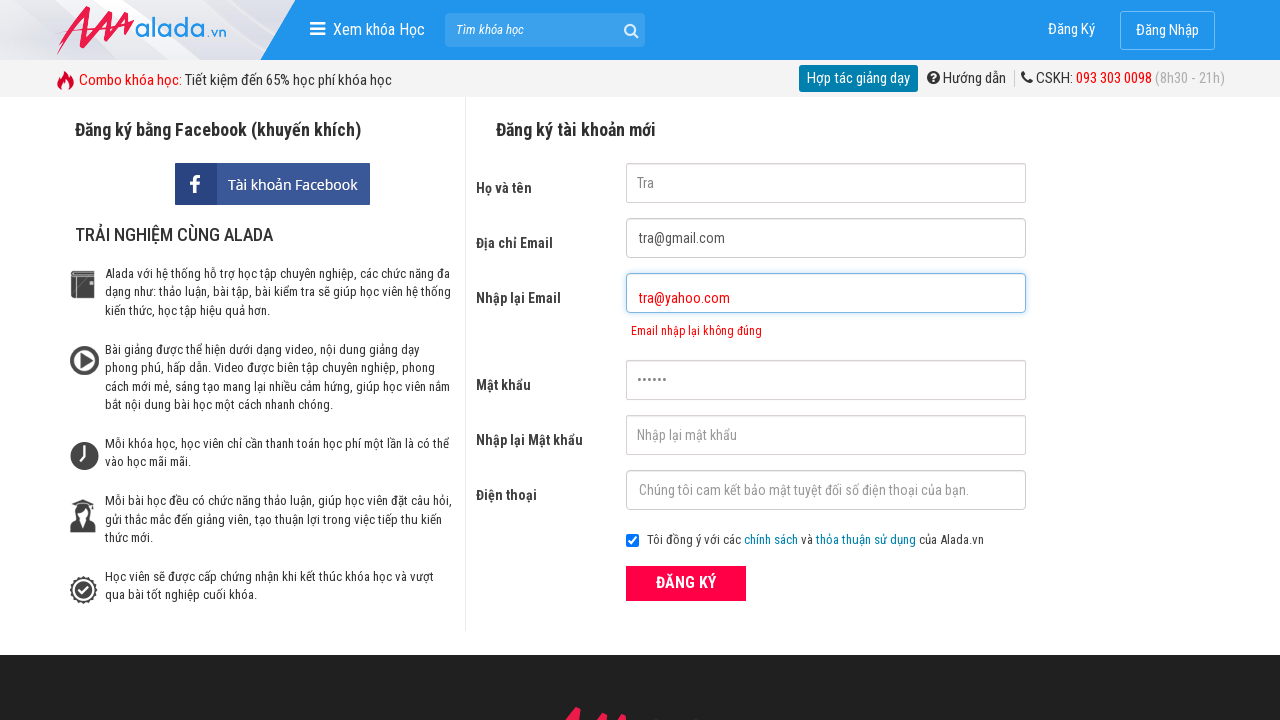

Filled confirm password field with '123456' on #txtCPassword
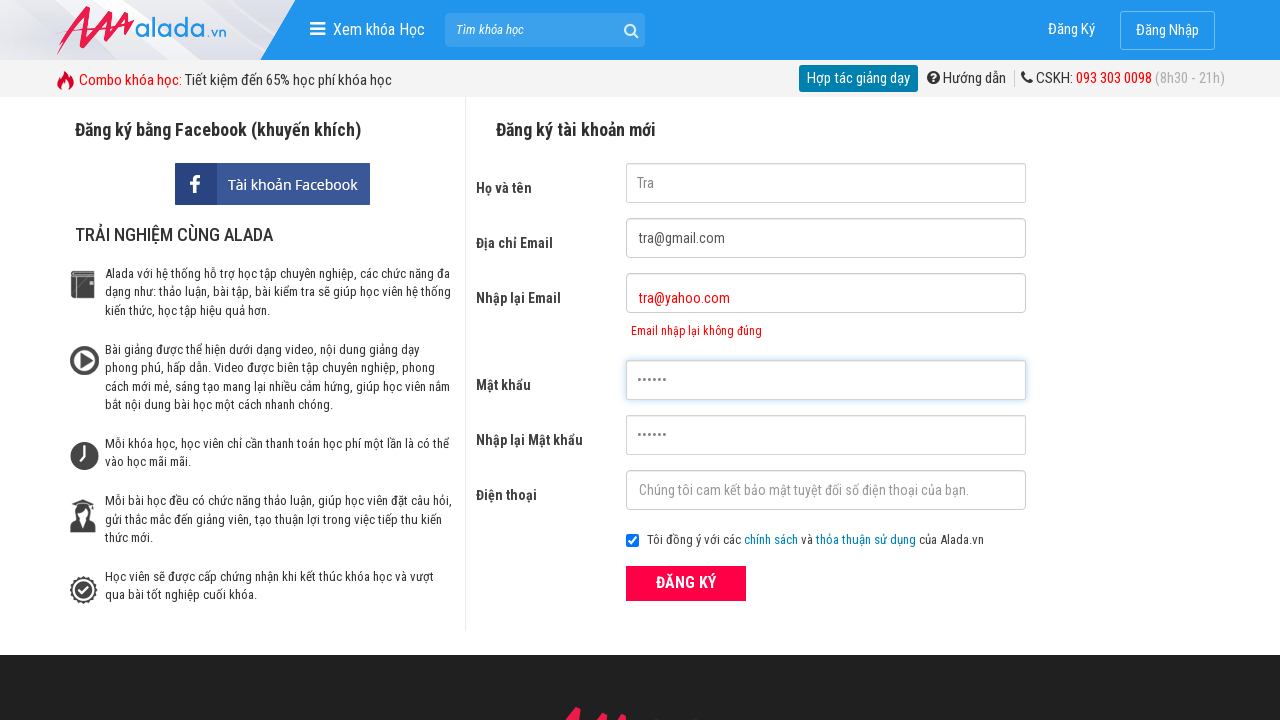

Filled phone field with '0987654321' on #txtPhone
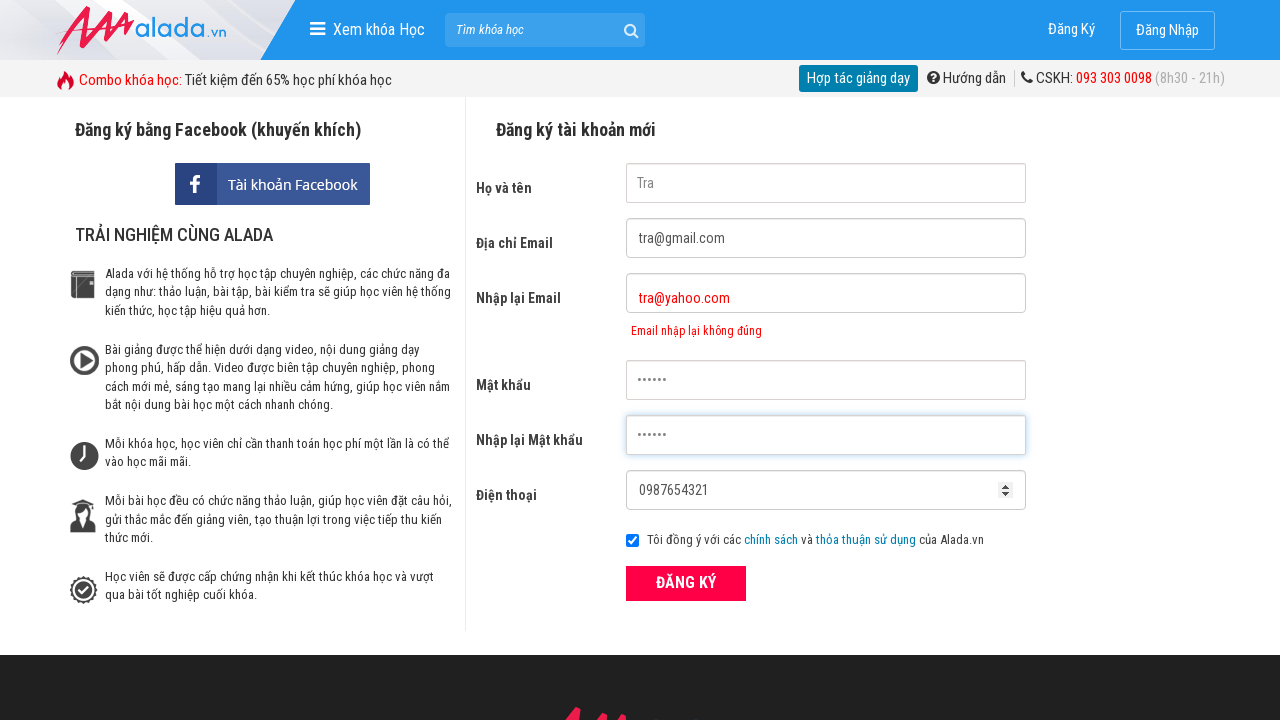

Clicked ĐĂNG KÝ (register) button at (686, 583) on xpath=//form[@id='frmLogin']//button[text()='ĐĂNG KÝ']
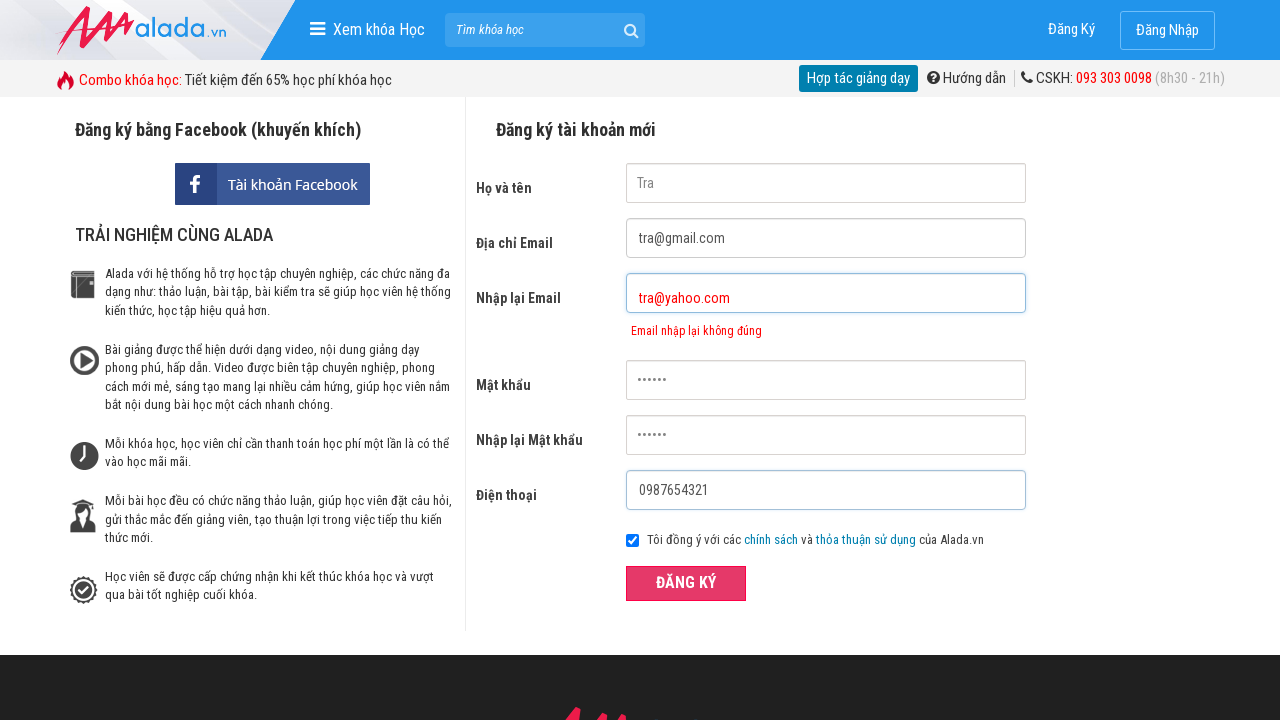

Confirm email error message appeared, validating mismatched email detection
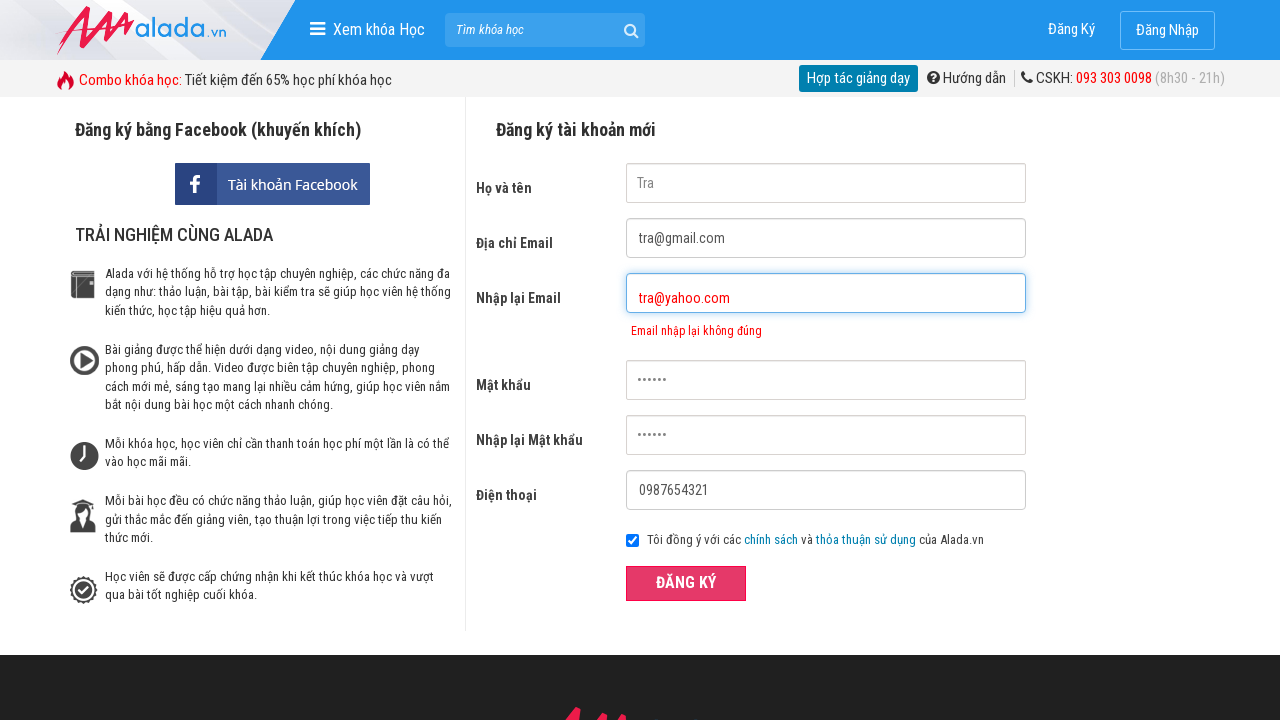

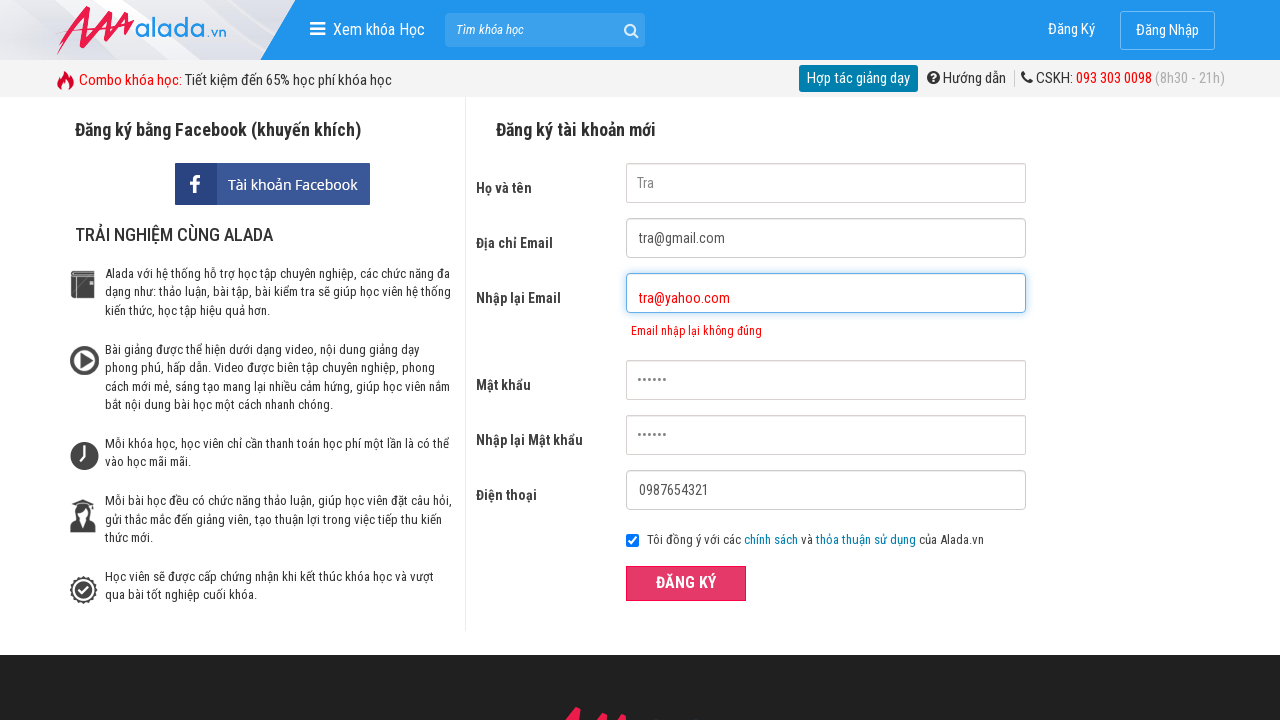